Tests navigating through Active and Completed filters back to All items view

Starting URL: https://demo.playwright.dev/todomvc

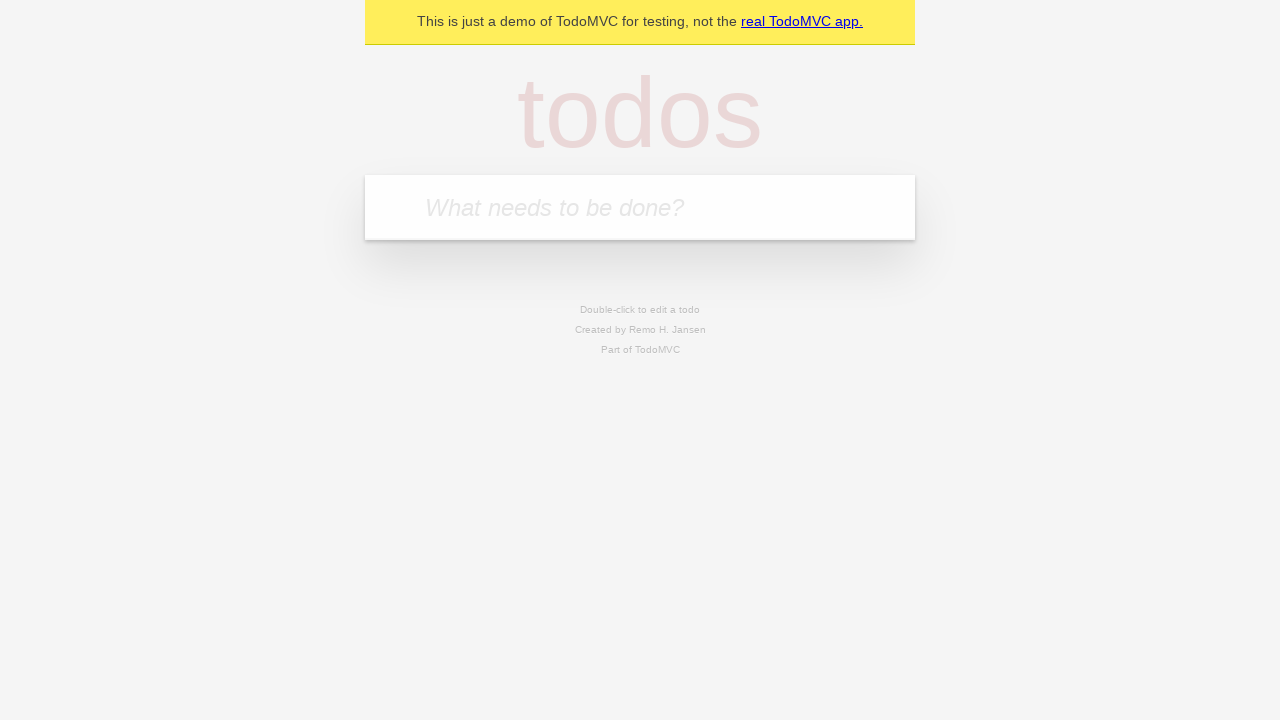

Navigated to TodoMVC demo application
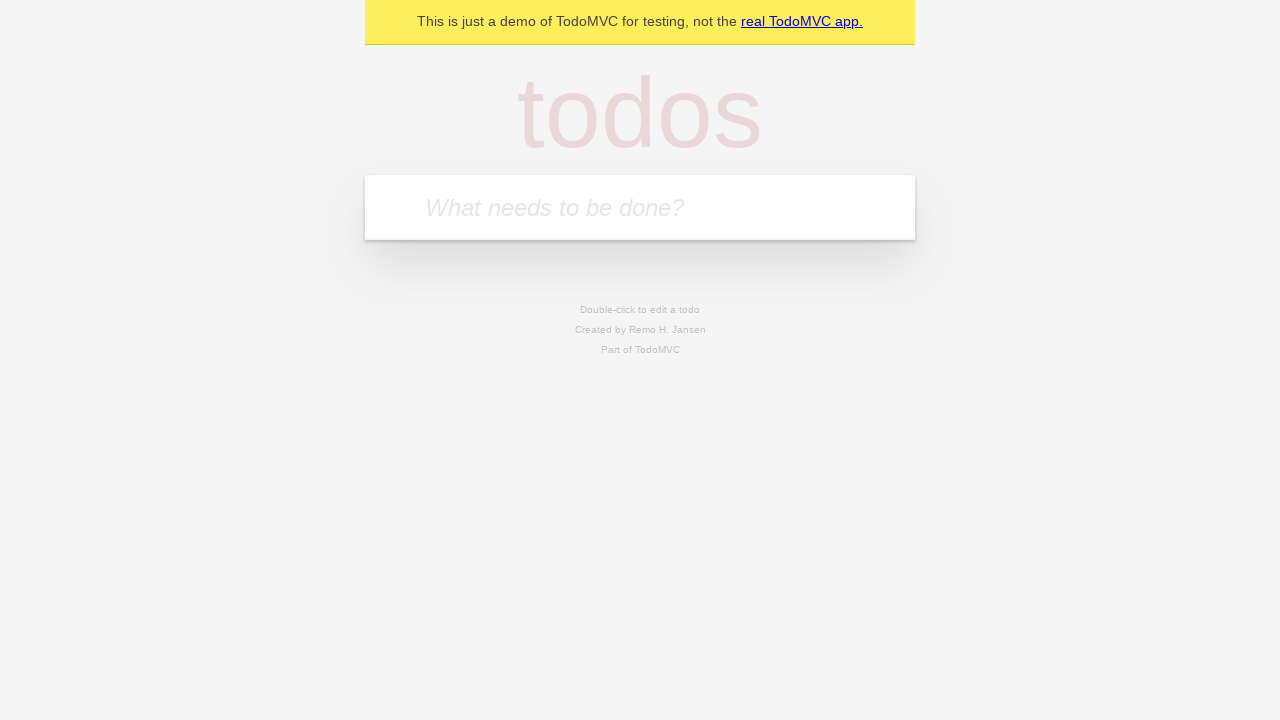

Filled todo input with 'buy some cheese' on internal:attr=[placeholder="What needs to be done?"i]
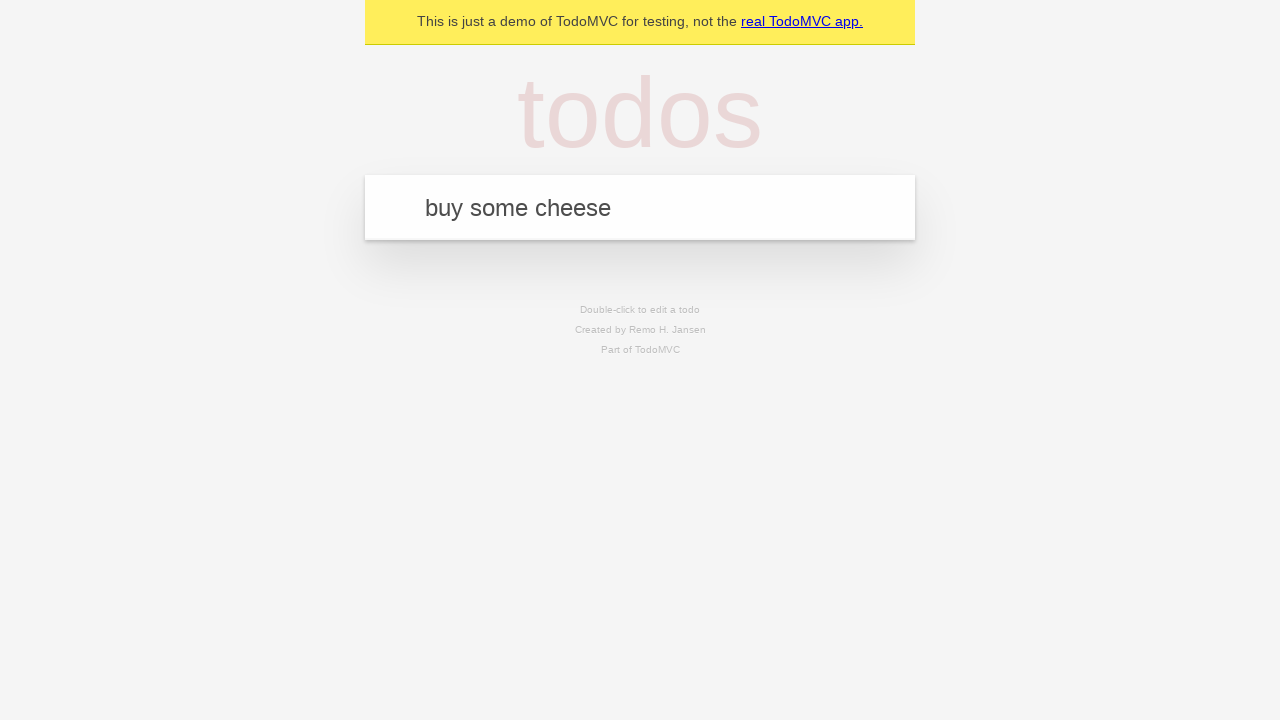

Created todo item: 'buy some cheese' on internal:attr=[placeholder="What needs to be done?"i]
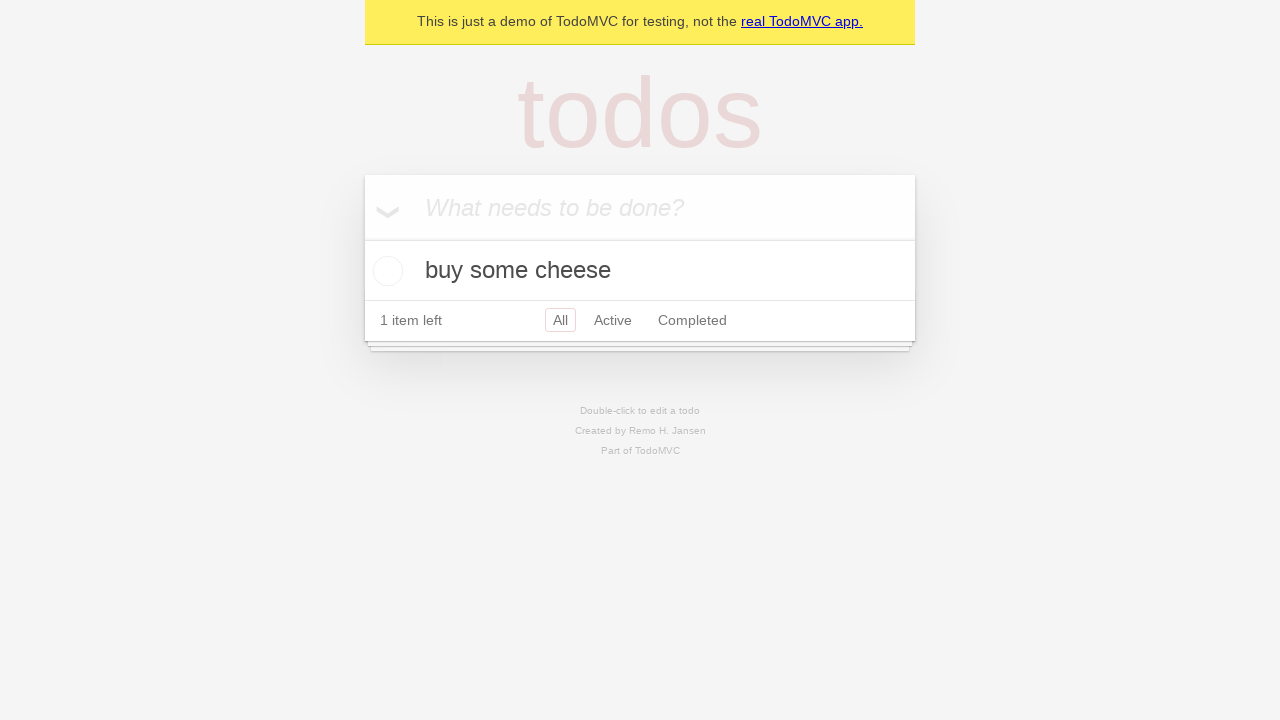

Filled todo input with 'feed the cat' on internal:attr=[placeholder="What needs to be done?"i]
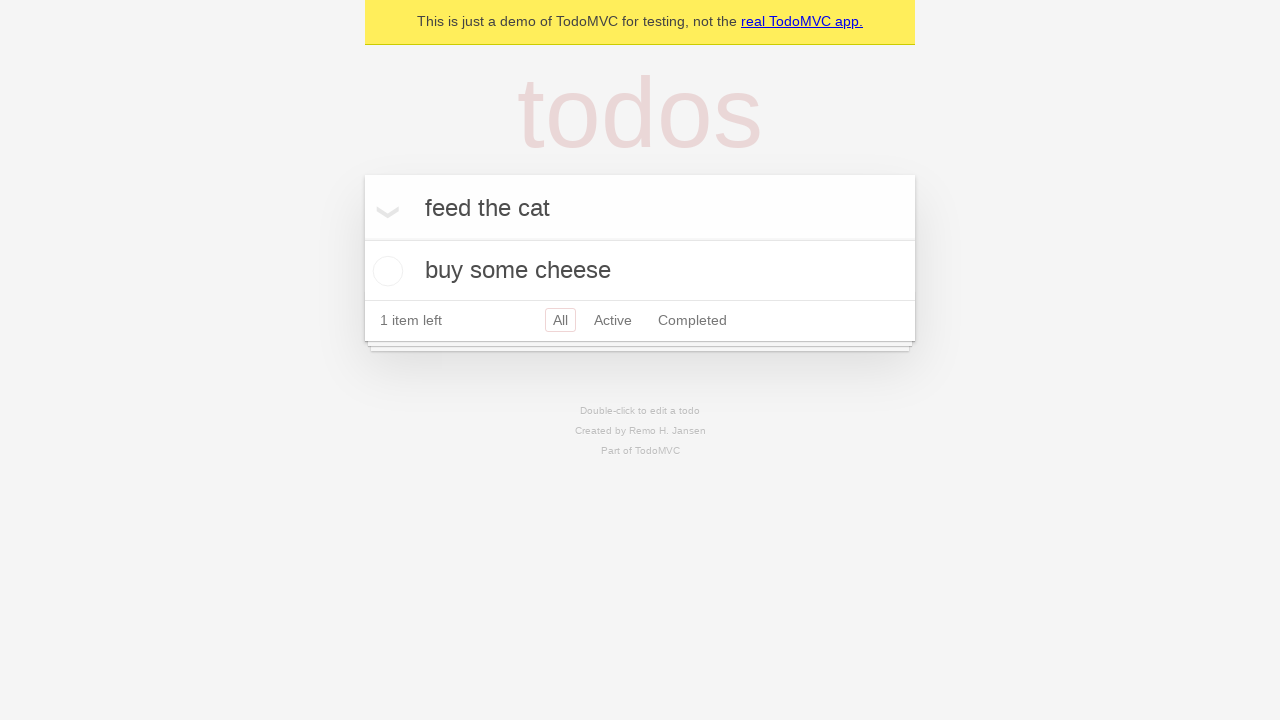

Created todo item: 'feed the cat' on internal:attr=[placeholder="What needs to be done?"i]
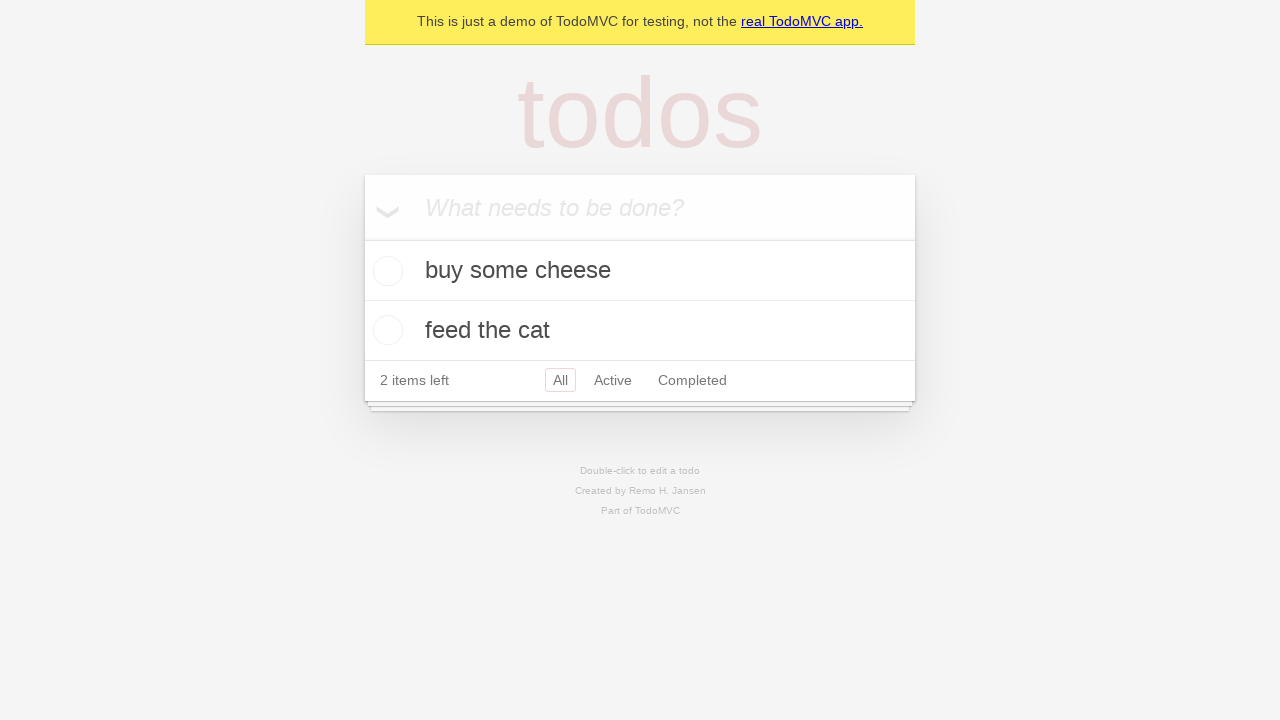

Filled todo input with 'book a doctors appointment' on internal:attr=[placeholder="What needs to be done?"i]
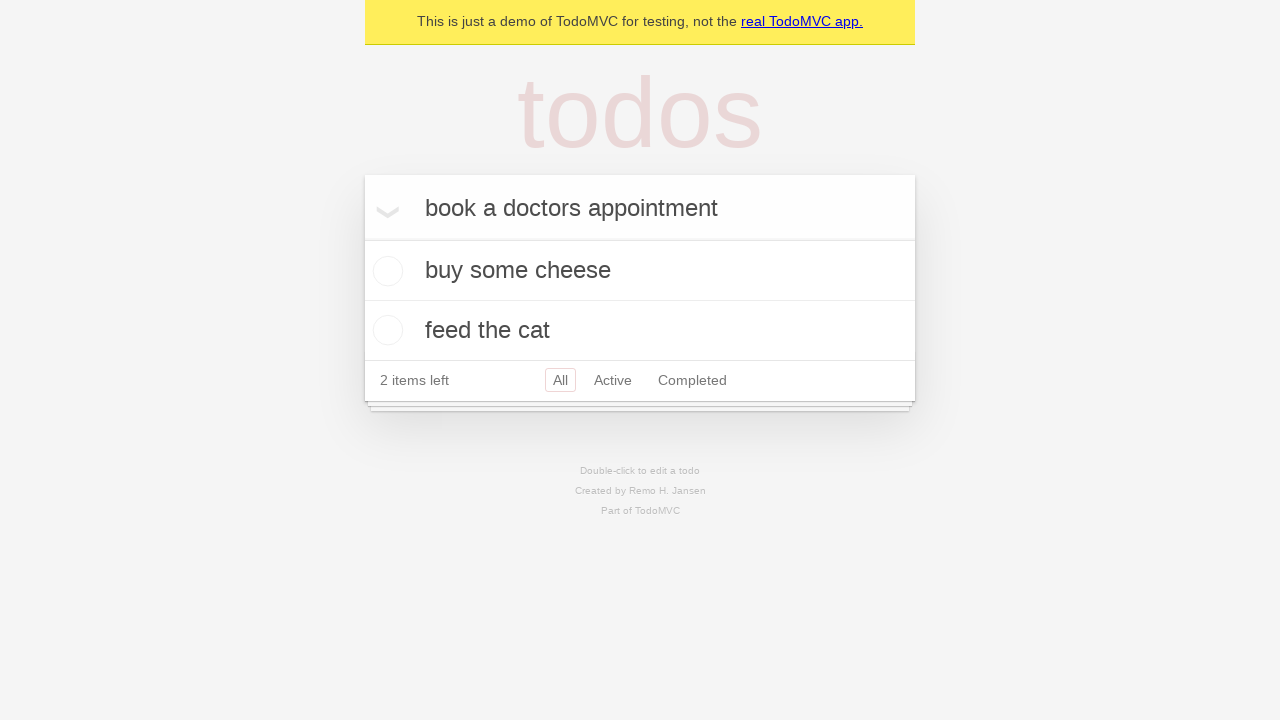

Created todo item: 'book a doctors appointment' on internal:attr=[placeholder="What needs to be done?"i]
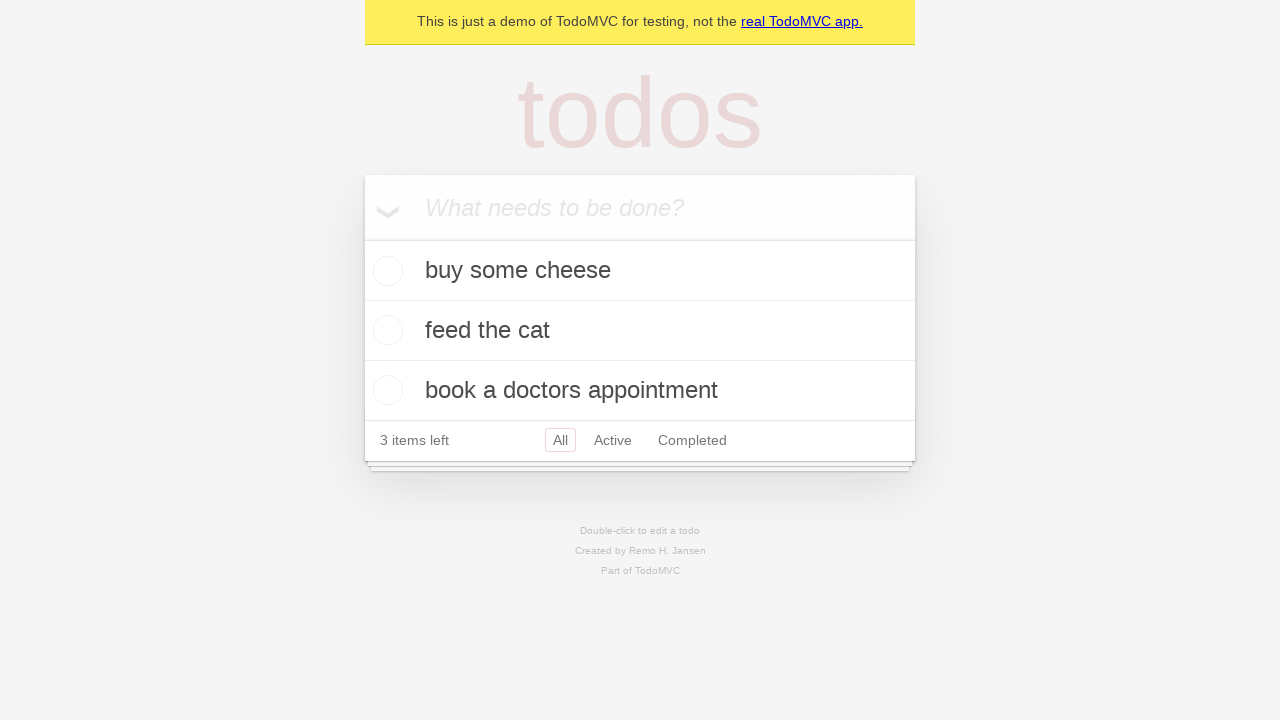

Checked the second todo item (feed the cat) at (385, 330) on internal:testid=[data-testid="todo-item"s] >> nth=1 >> internal:role=checkbox
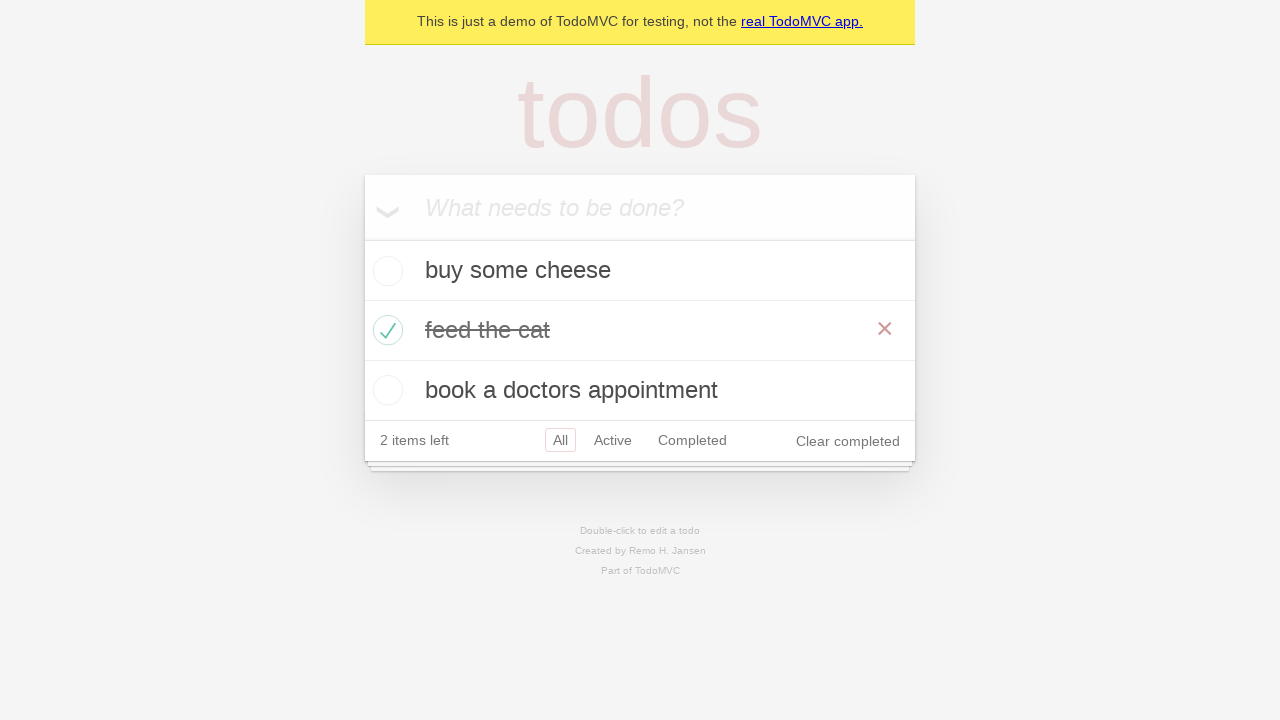

Clicked Active filter to display only active items at (613, 440) on internal:role=link[name="Active"i]
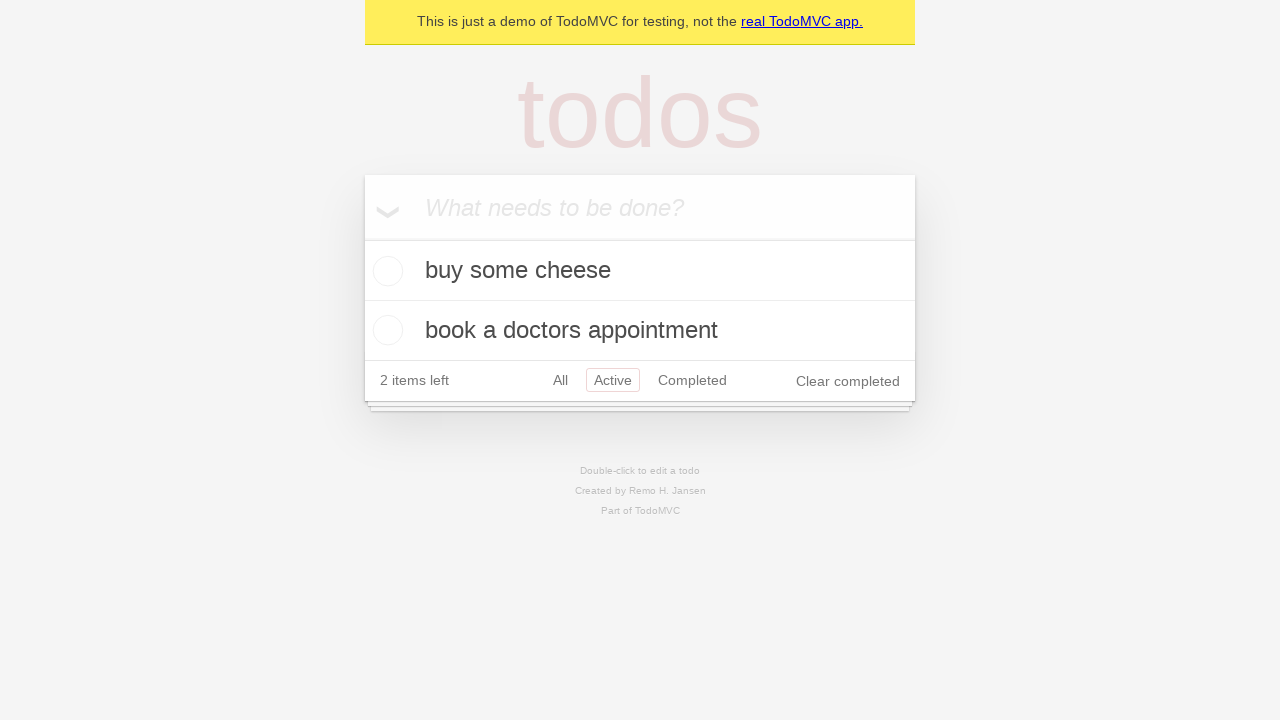

Clicked Completed filter to display only completed items at (692, 380) on internal:role=link[name="Completed"i]
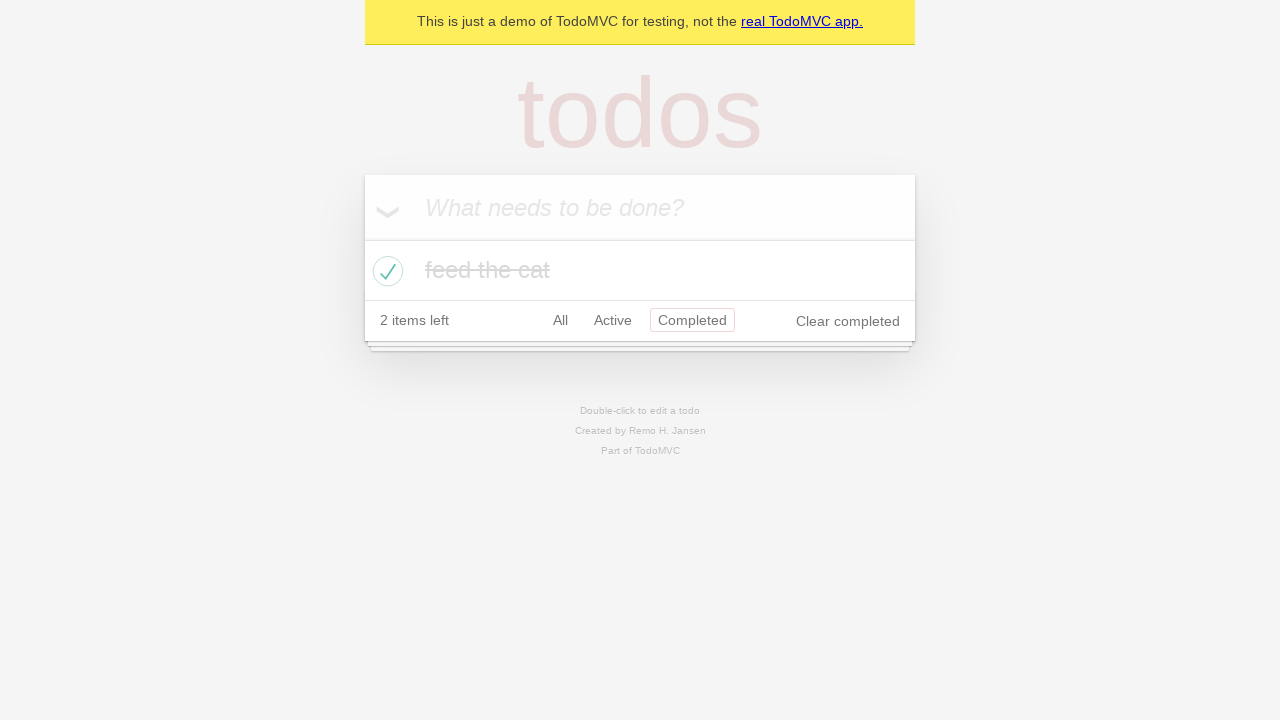

Clicked All filter to display all items at (560, 320) on internal:role=link[name="All"i]
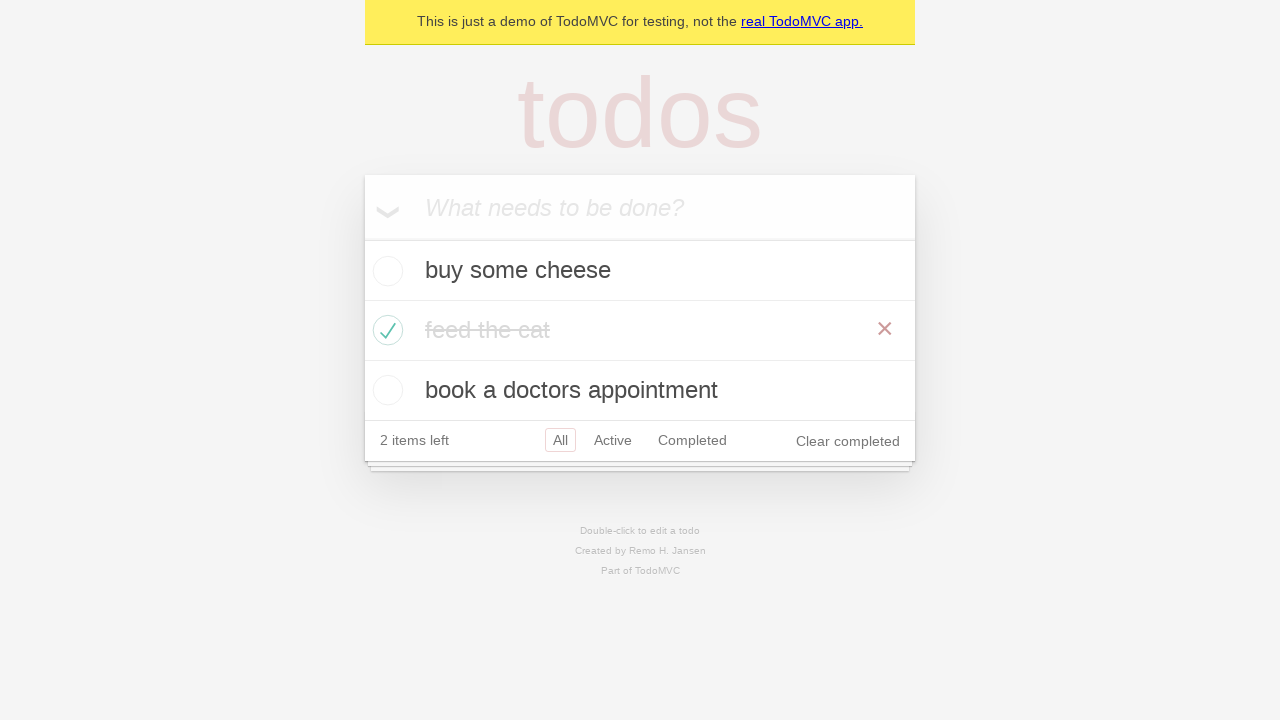

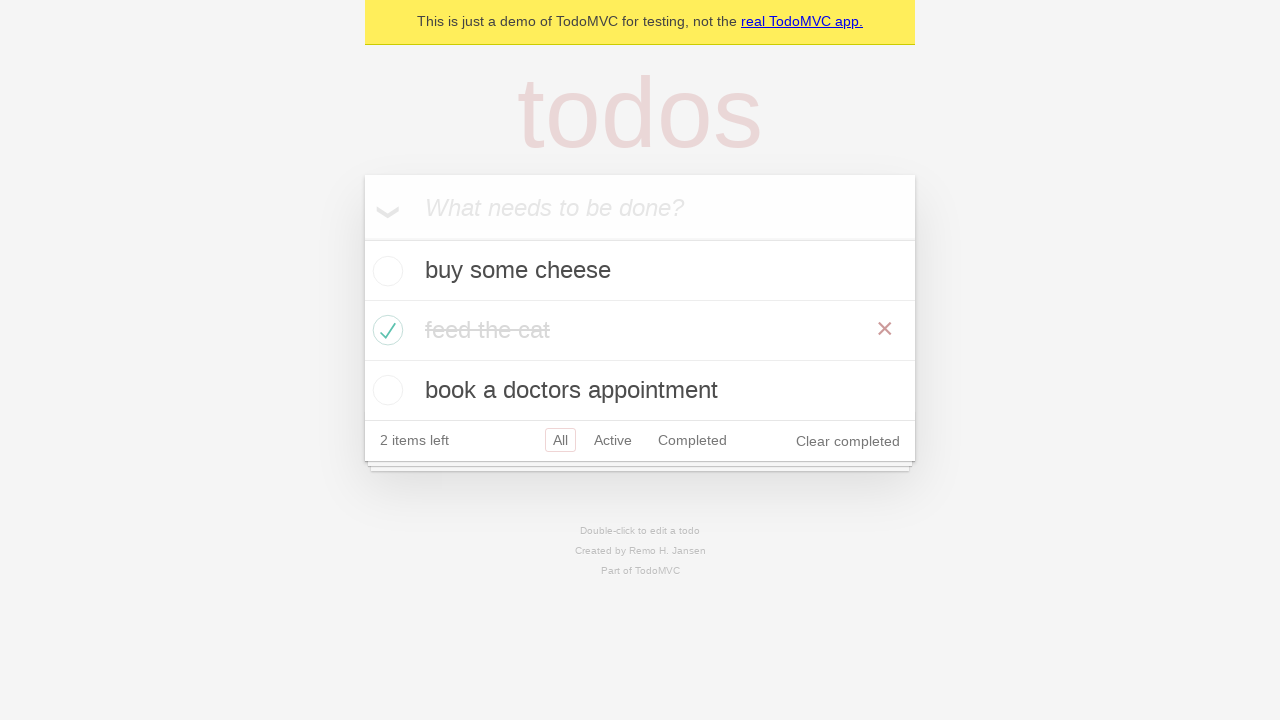